Attempts to interact with a disabled radio button to demonstrate ElementNotInteractableException

Starting URL: https://demoqa.com/radio-button

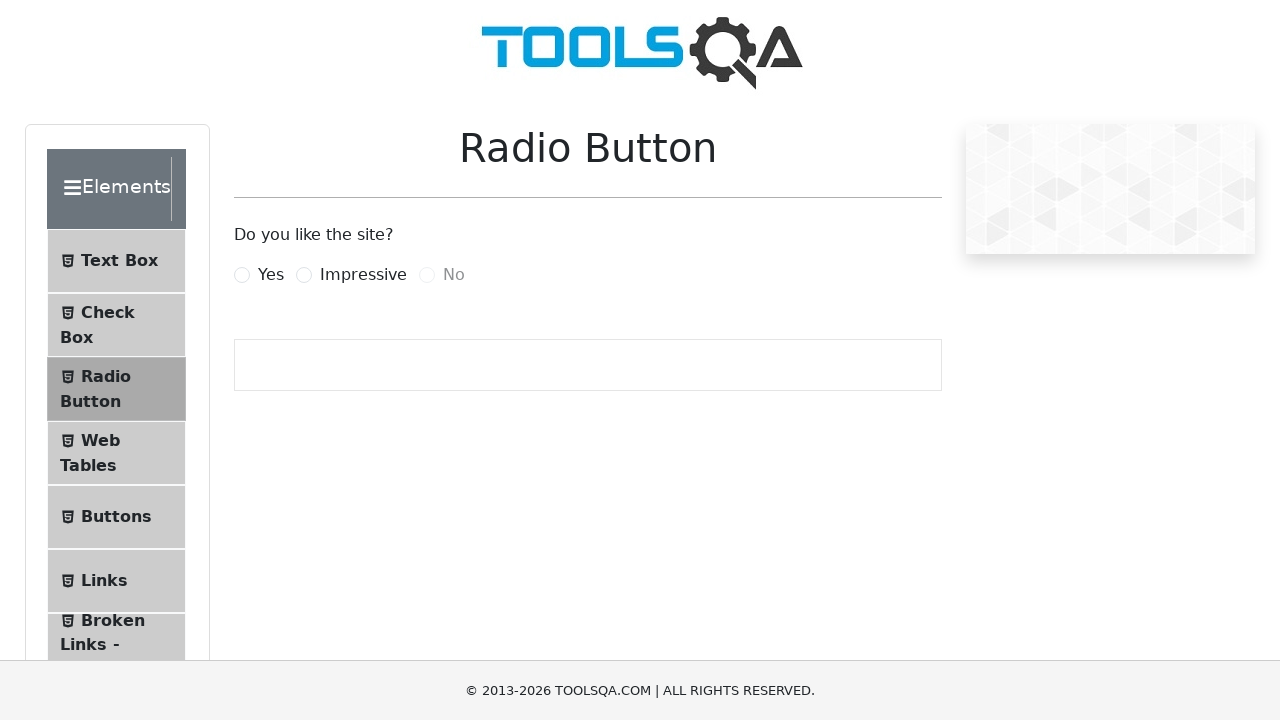

Navigated to DemoQA radio button page
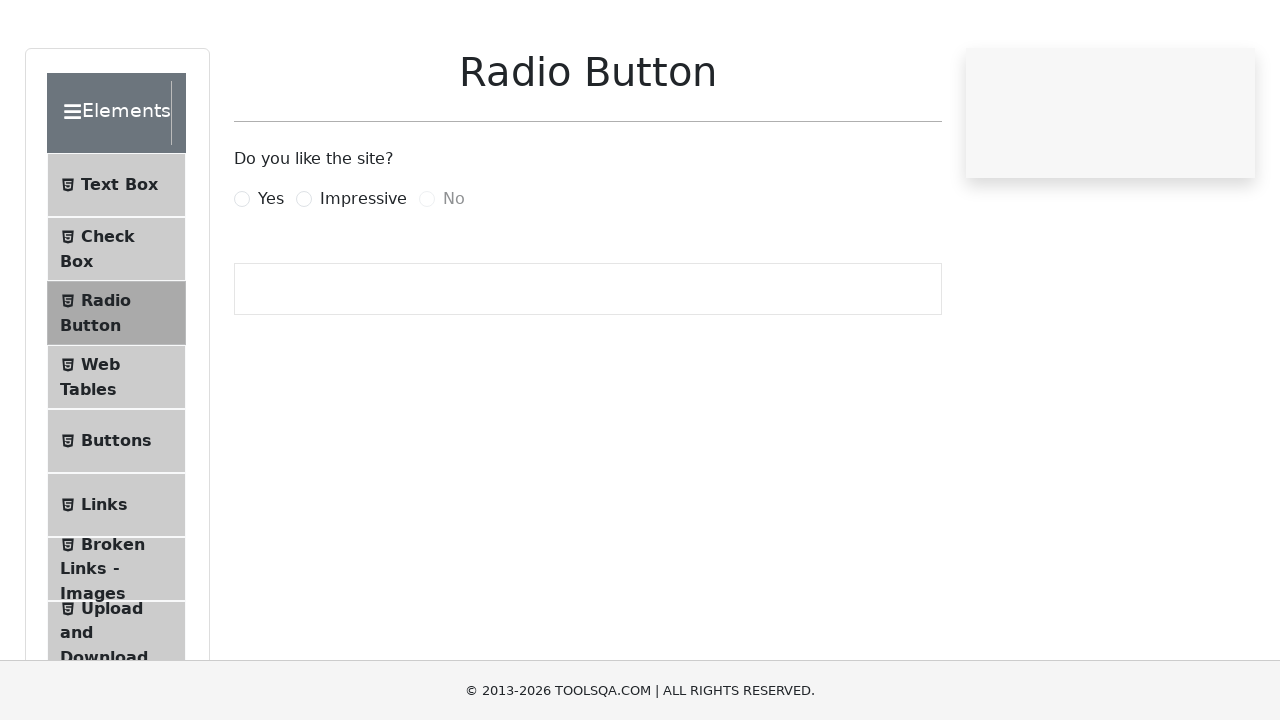

Failed to fill disabled radio button - ElementNotInteractableException occurred as expected on #noRadio
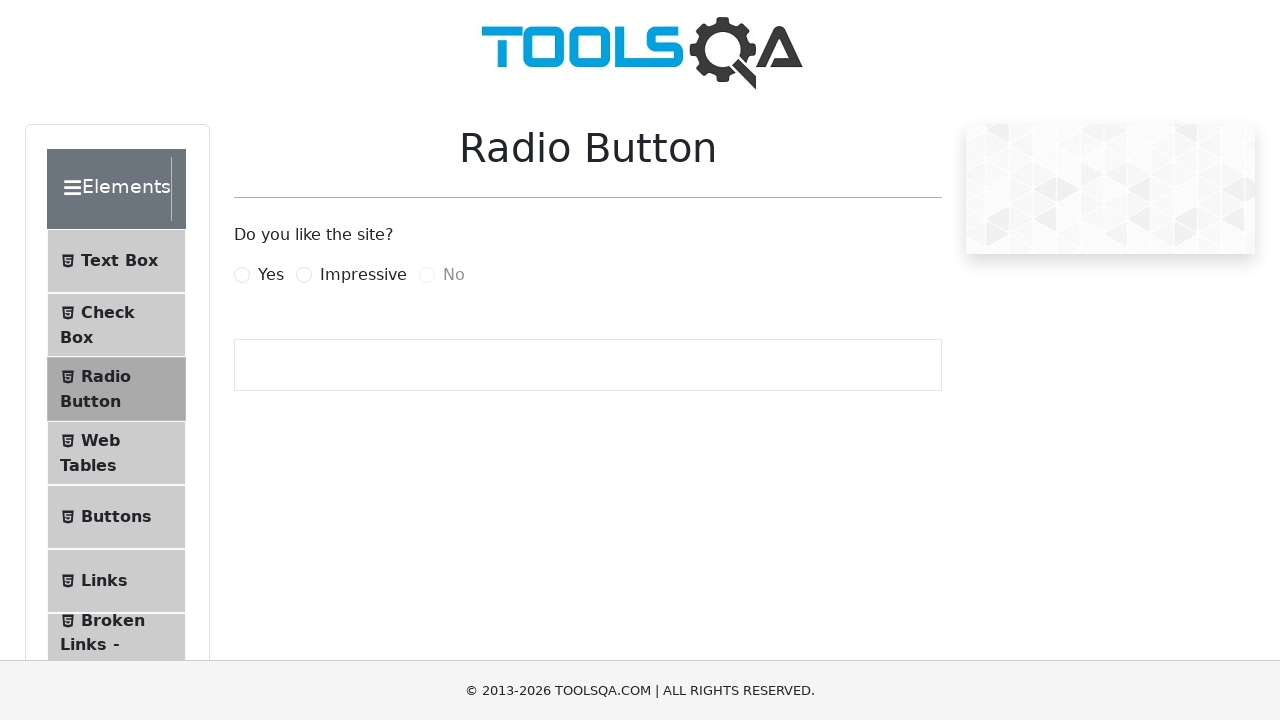

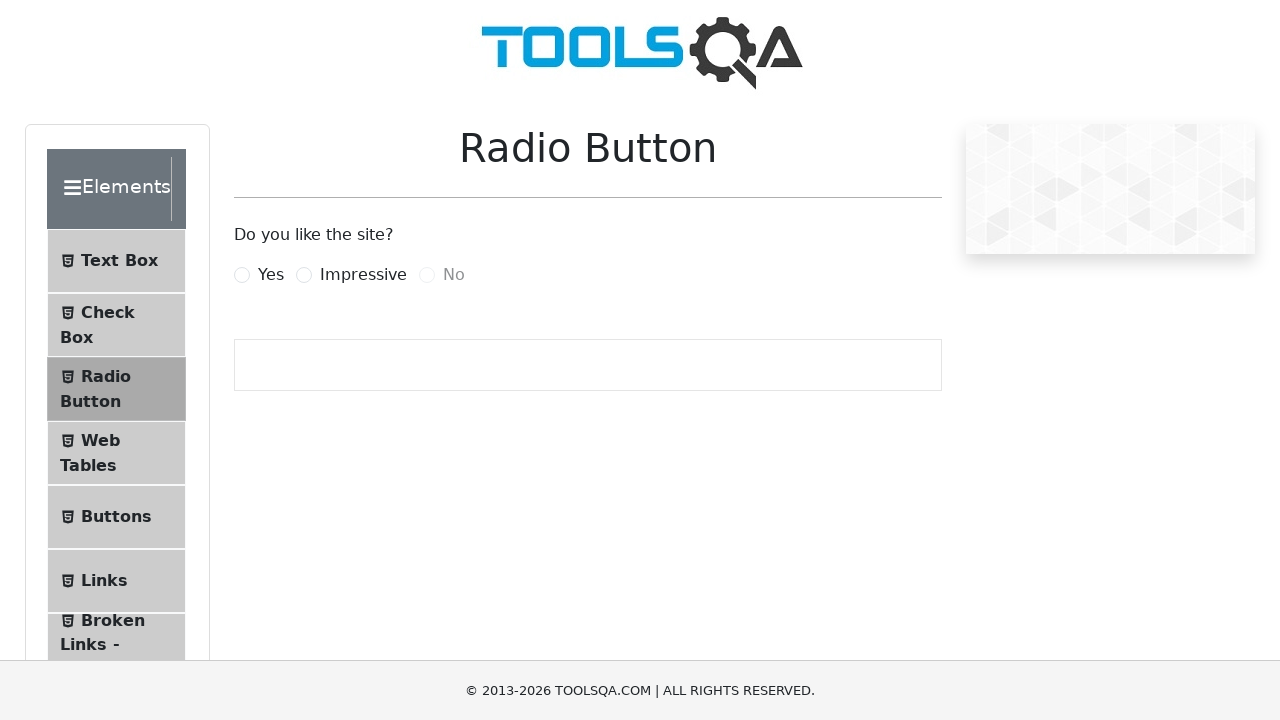